Navigates to Tokopedia search results page for a product query and verifies that product listings are displayed

Starting URL: https://tokopedia.com/search?q=Lenovo%20Ideapad&ob=9

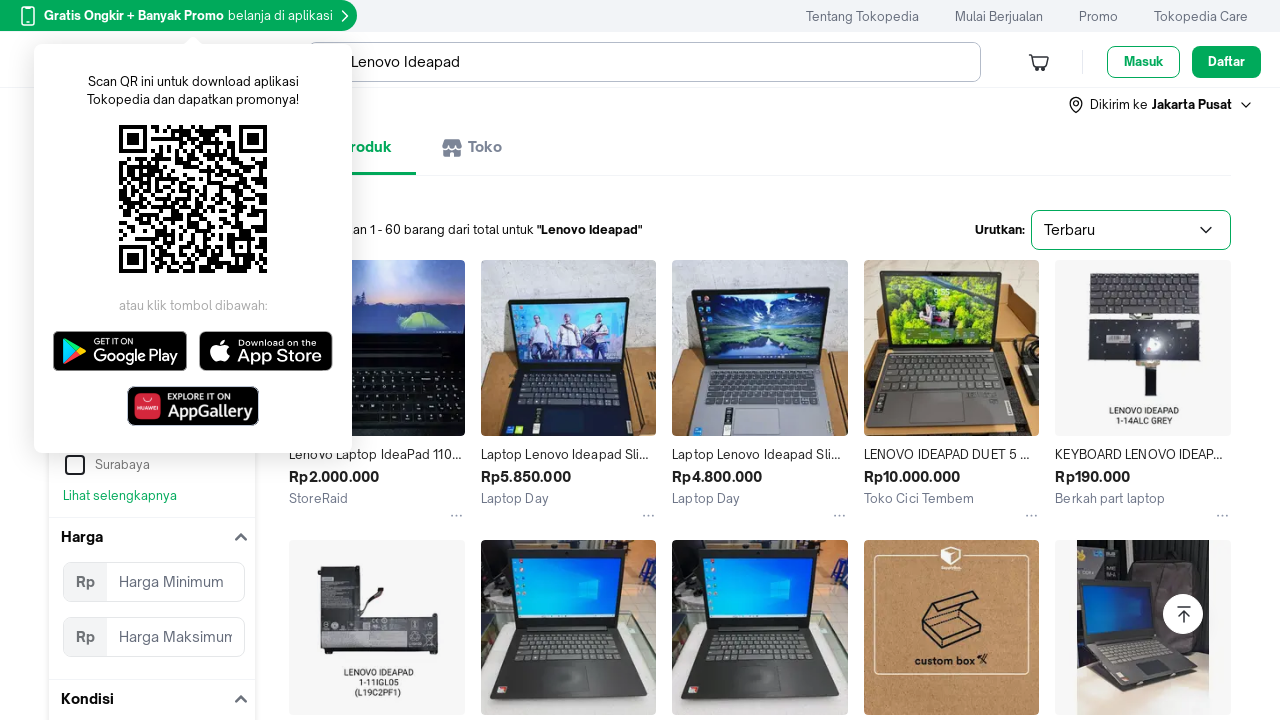

Navigated to Tokopedia search results page for Lenovo Ideapad
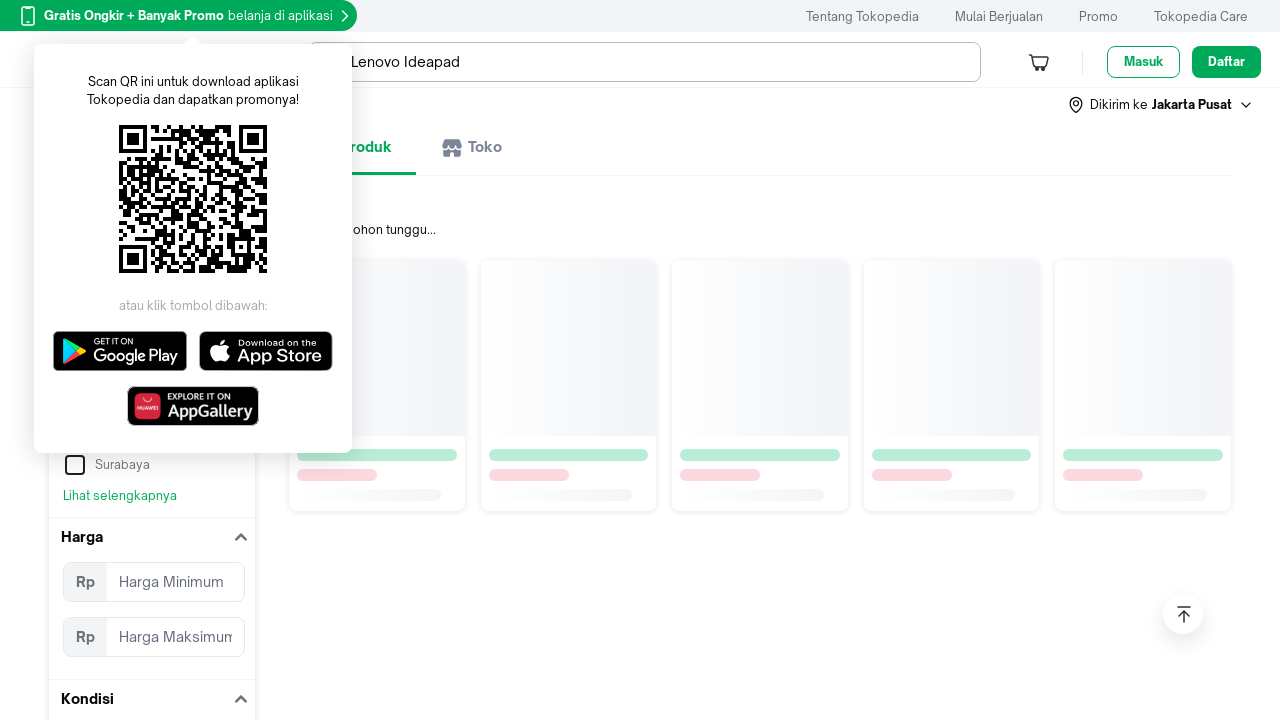

Product listings container loaded (a[data-theme] selector found)
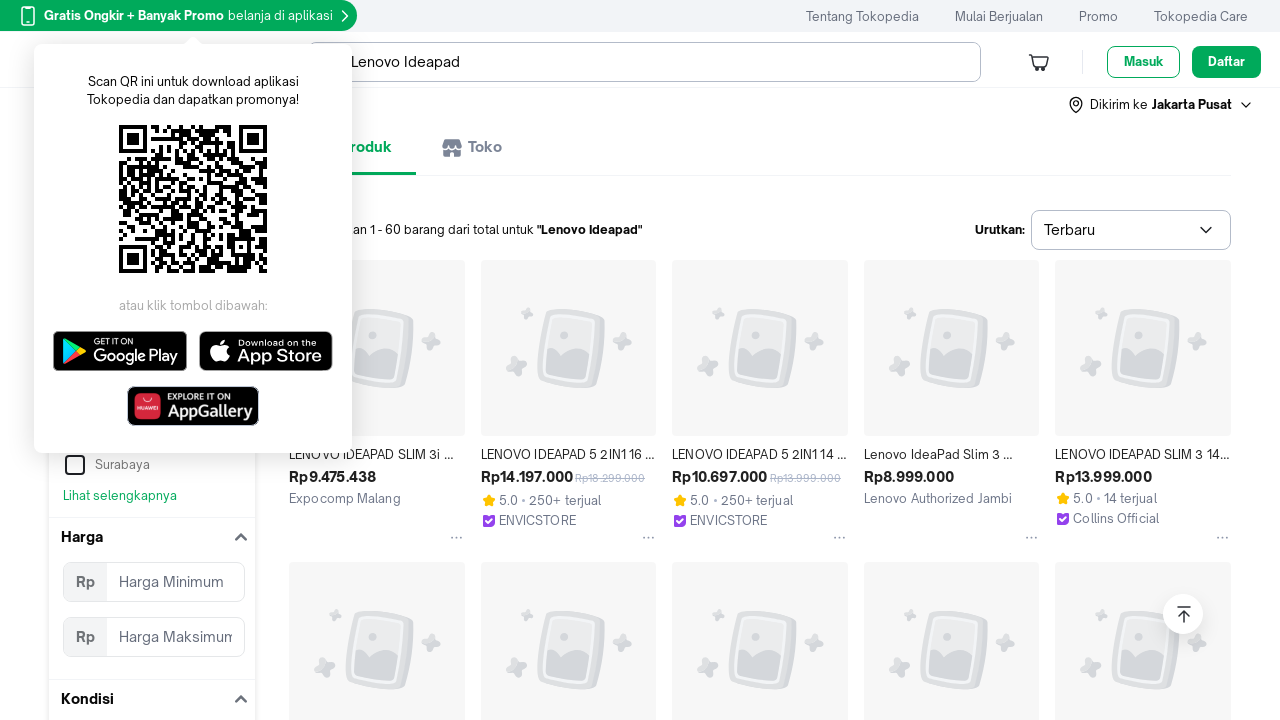

Product listing text elements are visible (a[data-theme] span selector found)
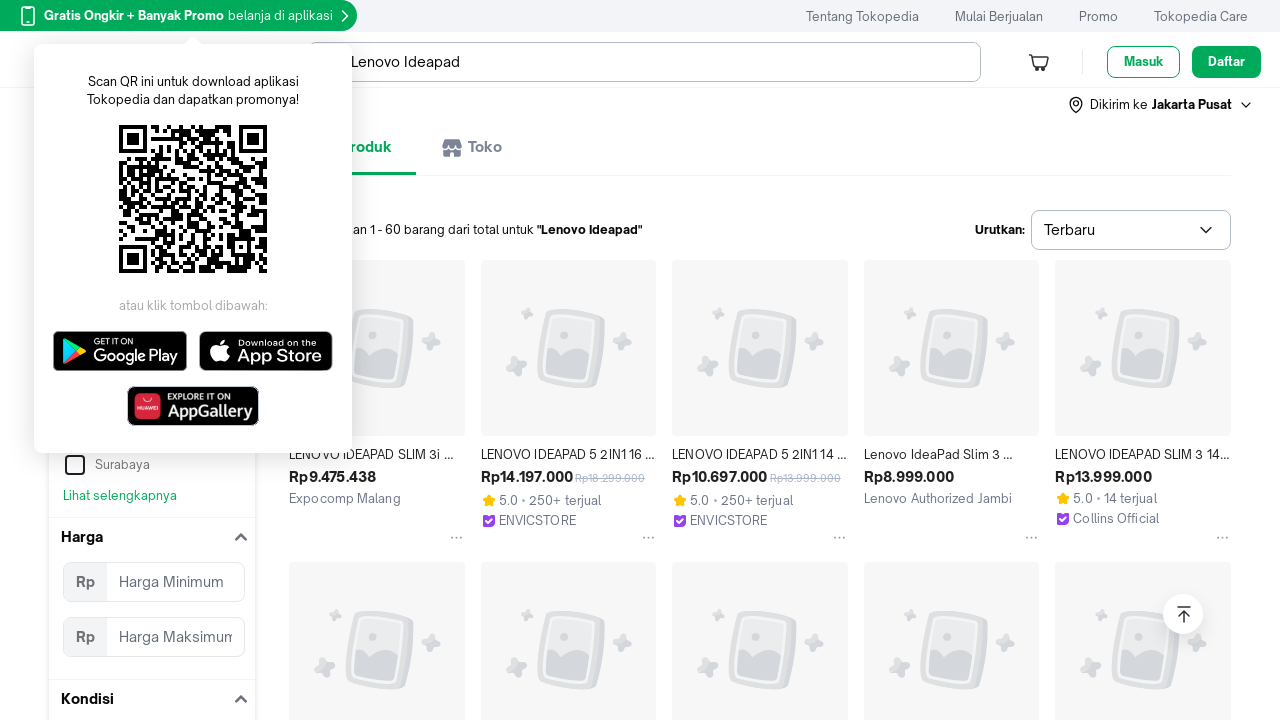

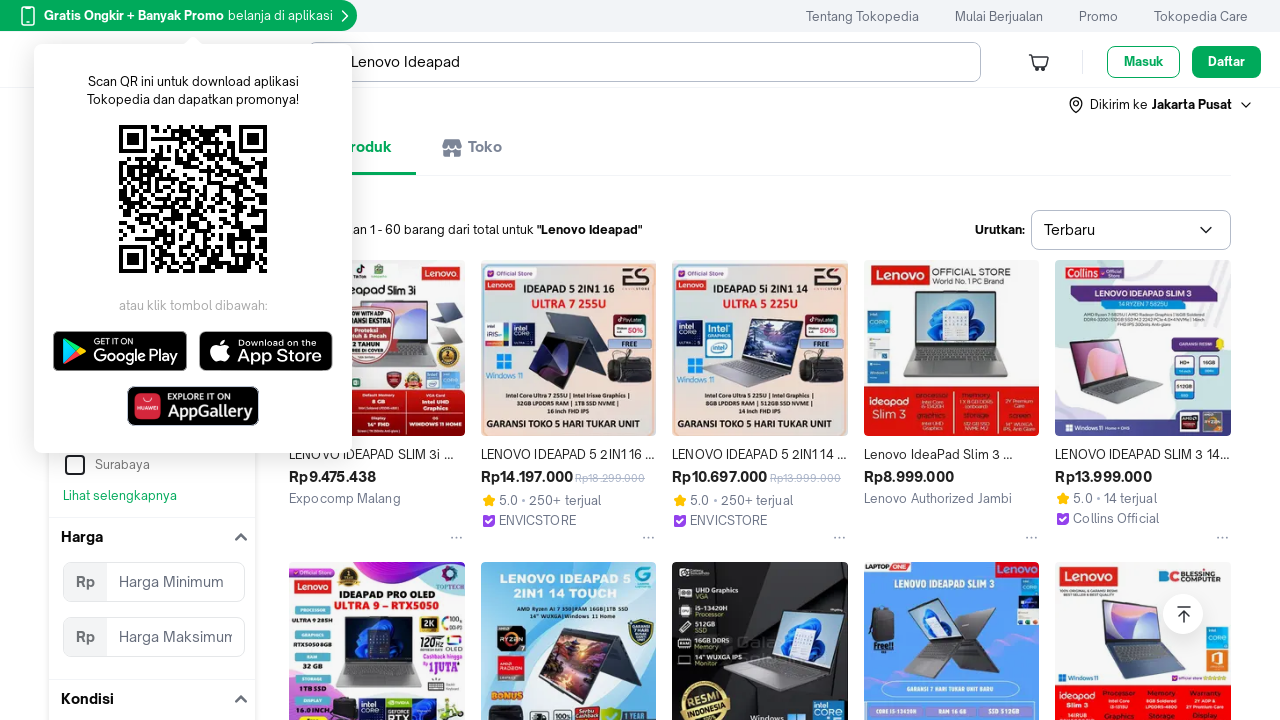